Tests alert handling functionality by clicking a button inside an iframe that triggers a confirmation alert and accepting it

Starting URL: https://www.w3schools.com/js/tryit.asp?filename=tryjs_confirm

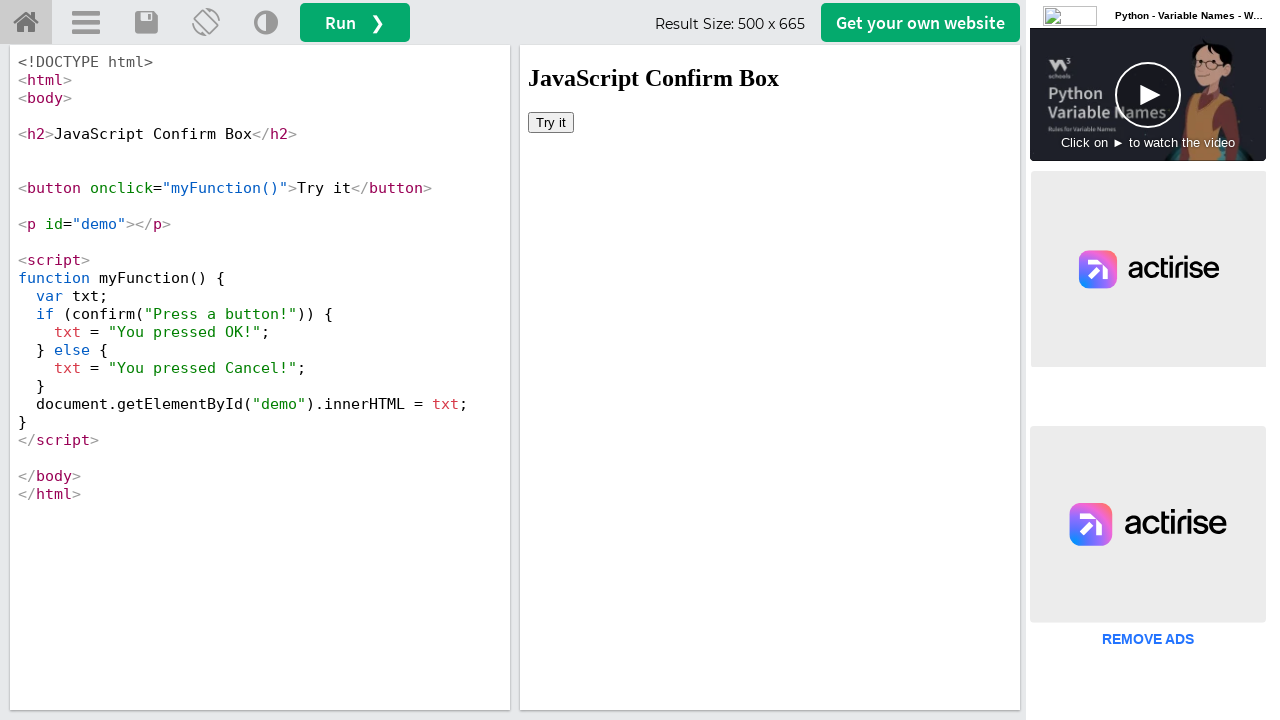

Located the iframe containing the demo
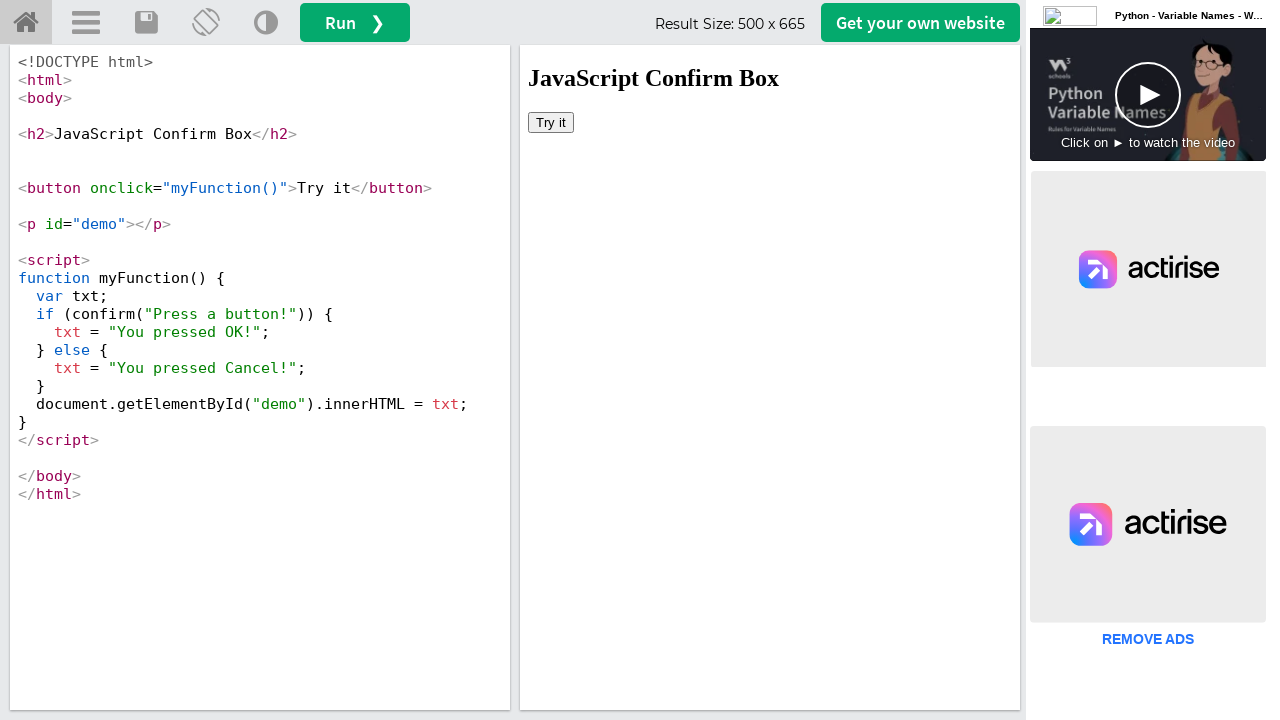

Clicked the 'Try it' button inside the iframe at (551, 122) on #iframeResult >> internal:control=enter-frame >> button:has-text('Try it')
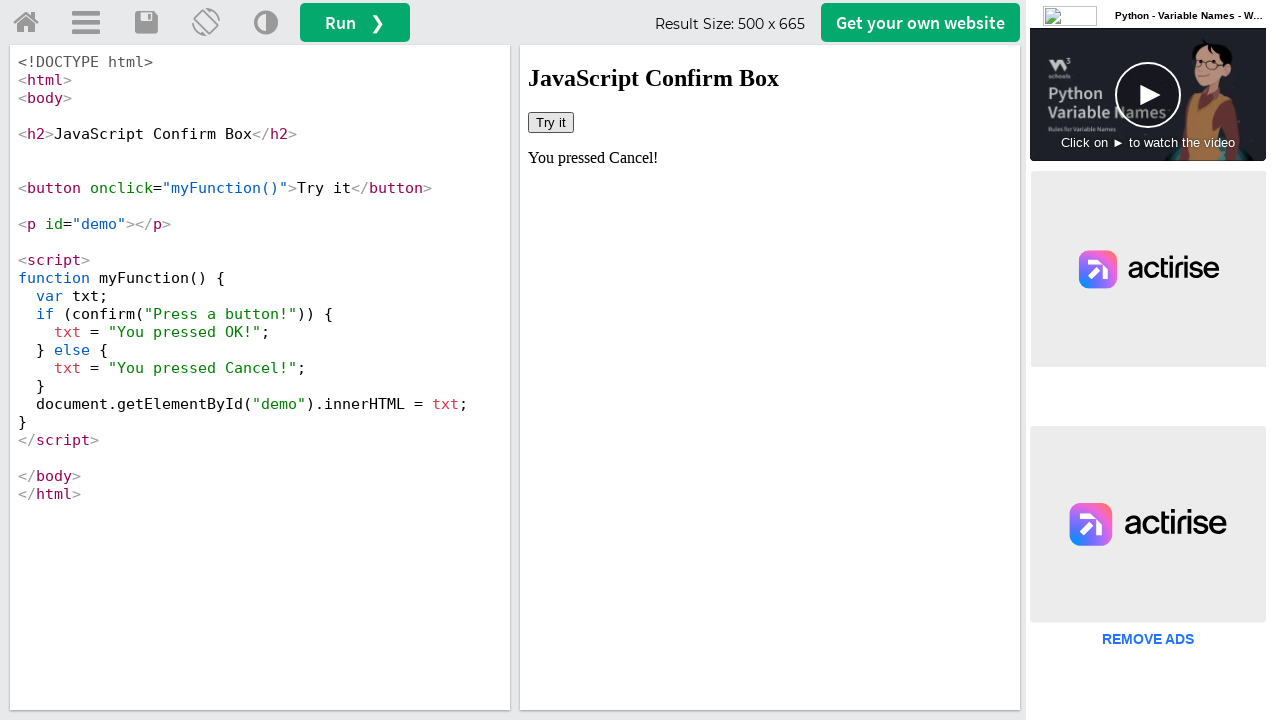

Set up dialog handler to accept confirmation alert
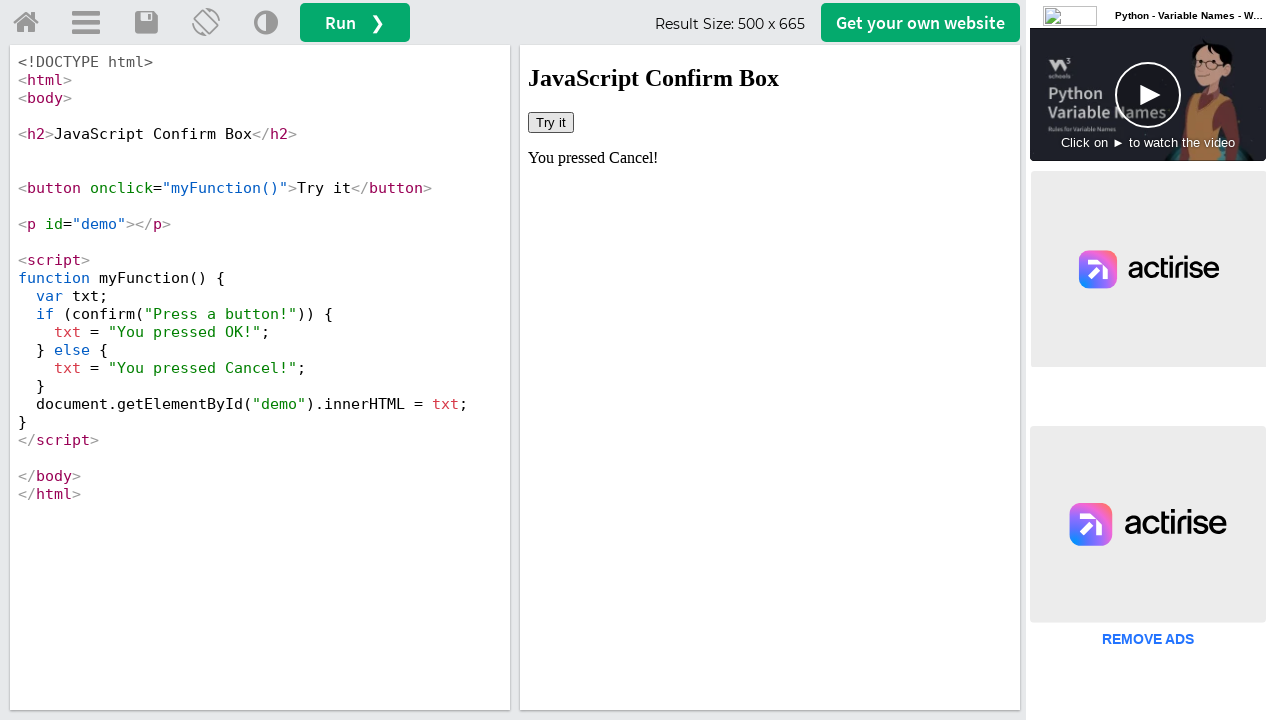

Retrieved result text from demo element: 'You pressed Cancel!'
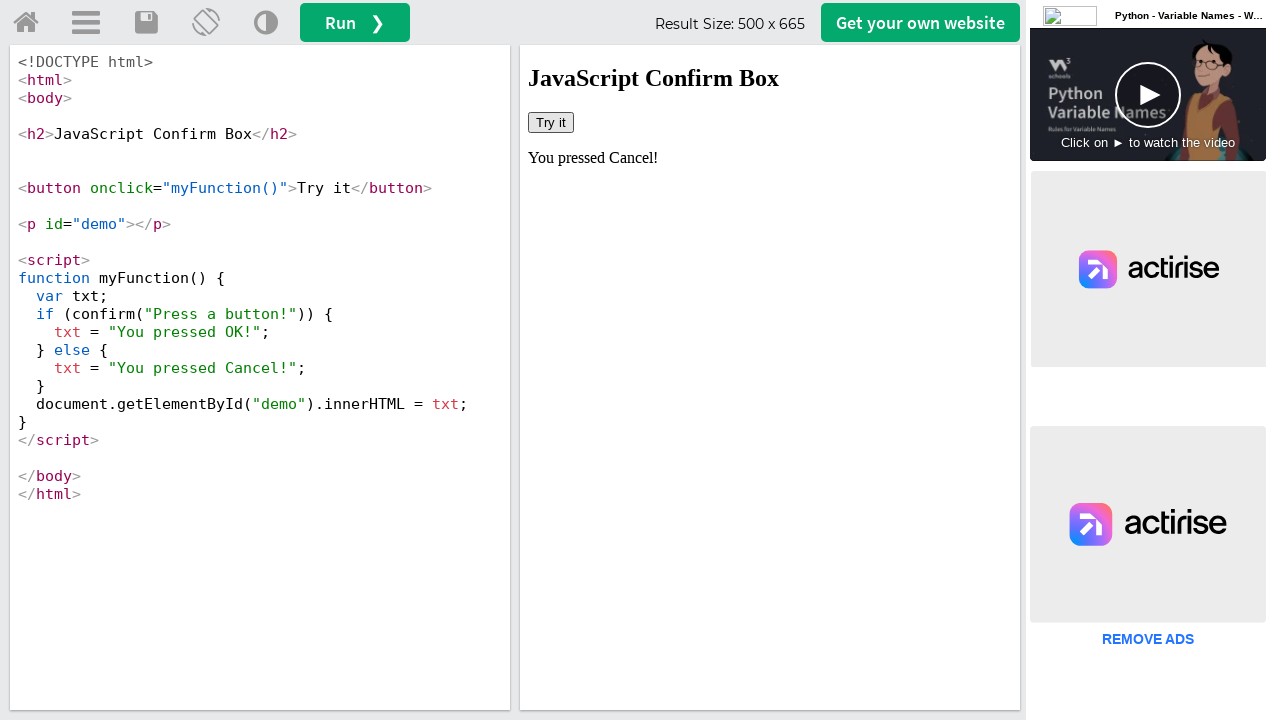

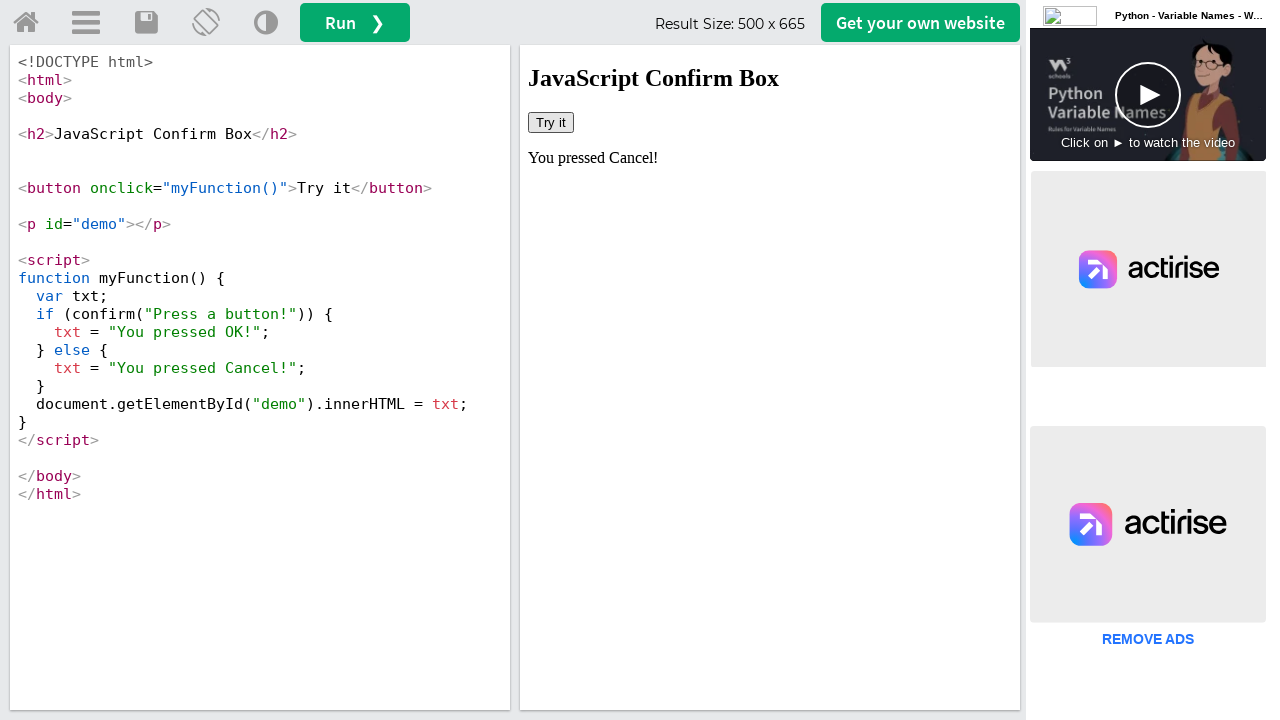